Tests the "Forgot Password" flow on a practice website by clicking the forgot password link and filling in the name and email fields in the password reset form.

Starting URL: https://rahulshettyacademy.com/locatorspractice/

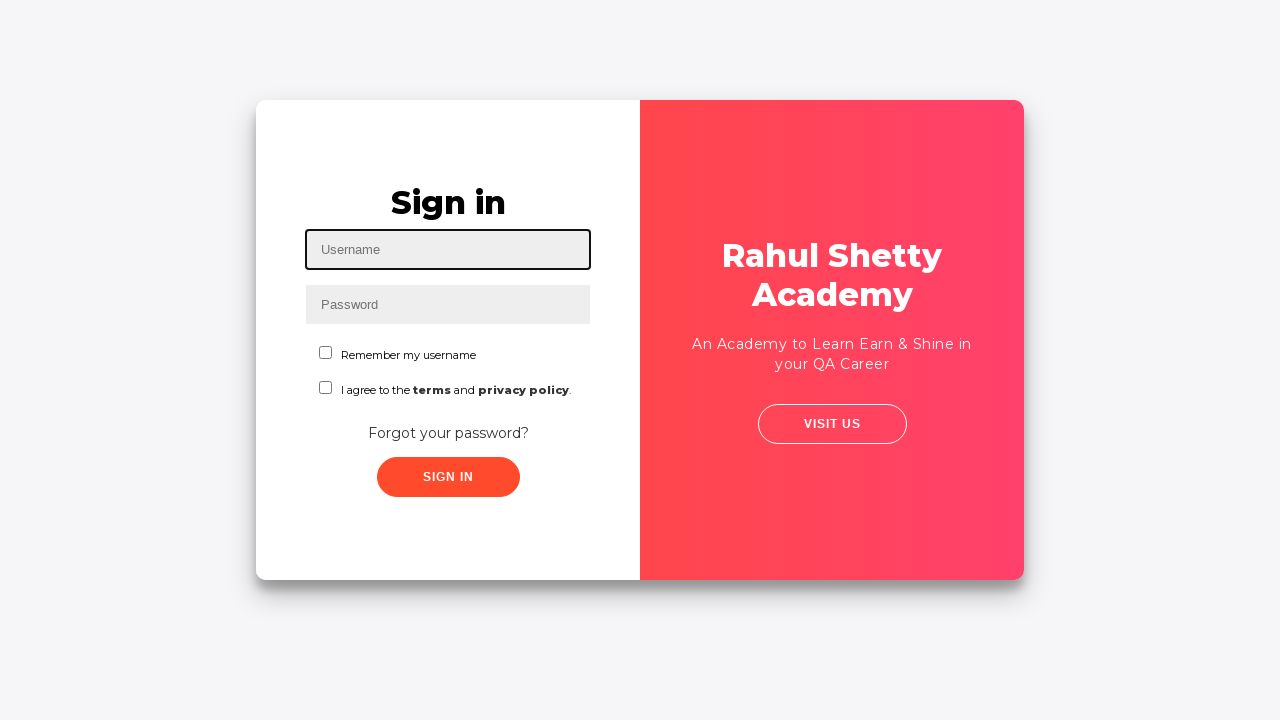

Clicked 'Forgot your password?' link at (448, 433) on text=Forgot your password?
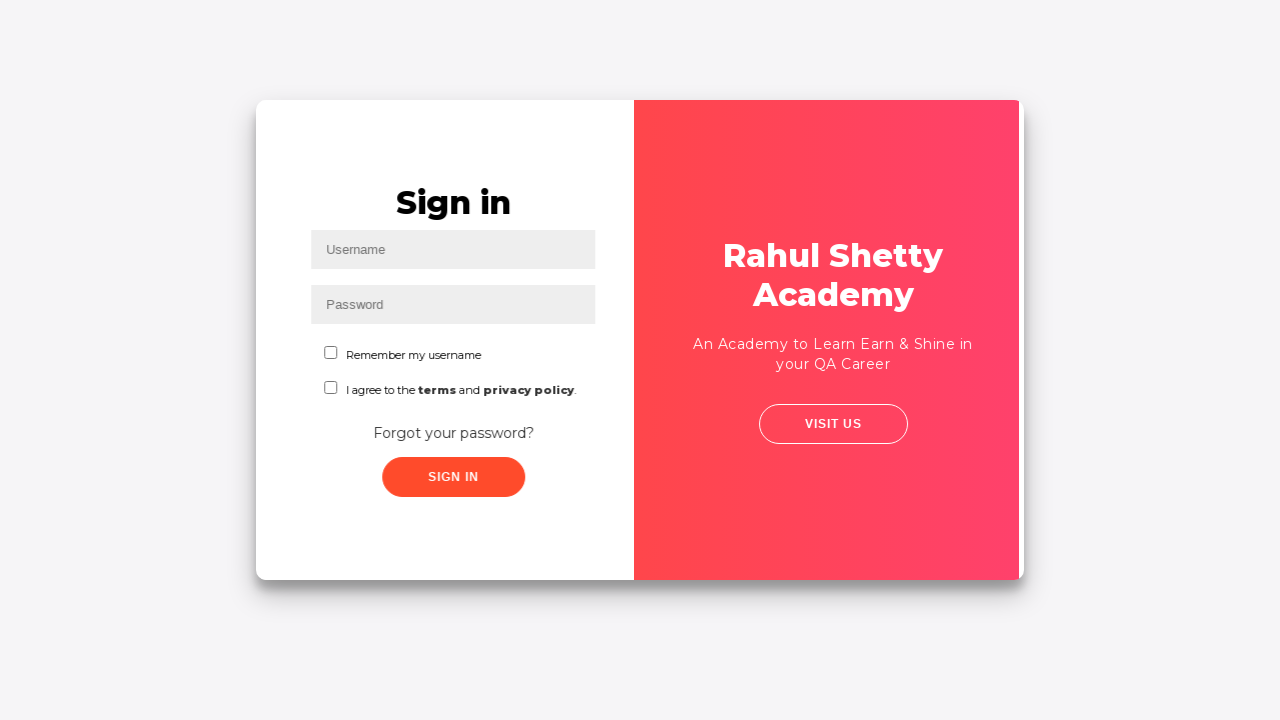

Filled name field with 'praneeth' on input[placeholder='Name']
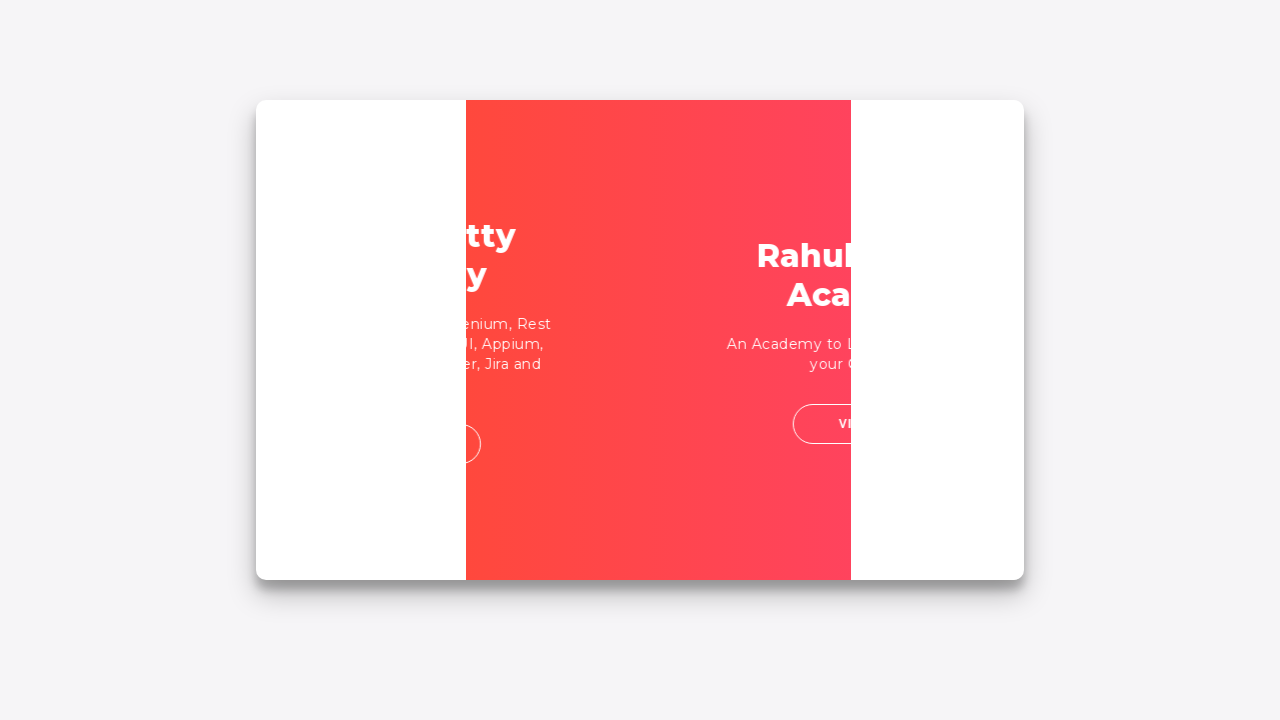

Filled email field with 'bachi@example.com' on input[placeholder*='mail']
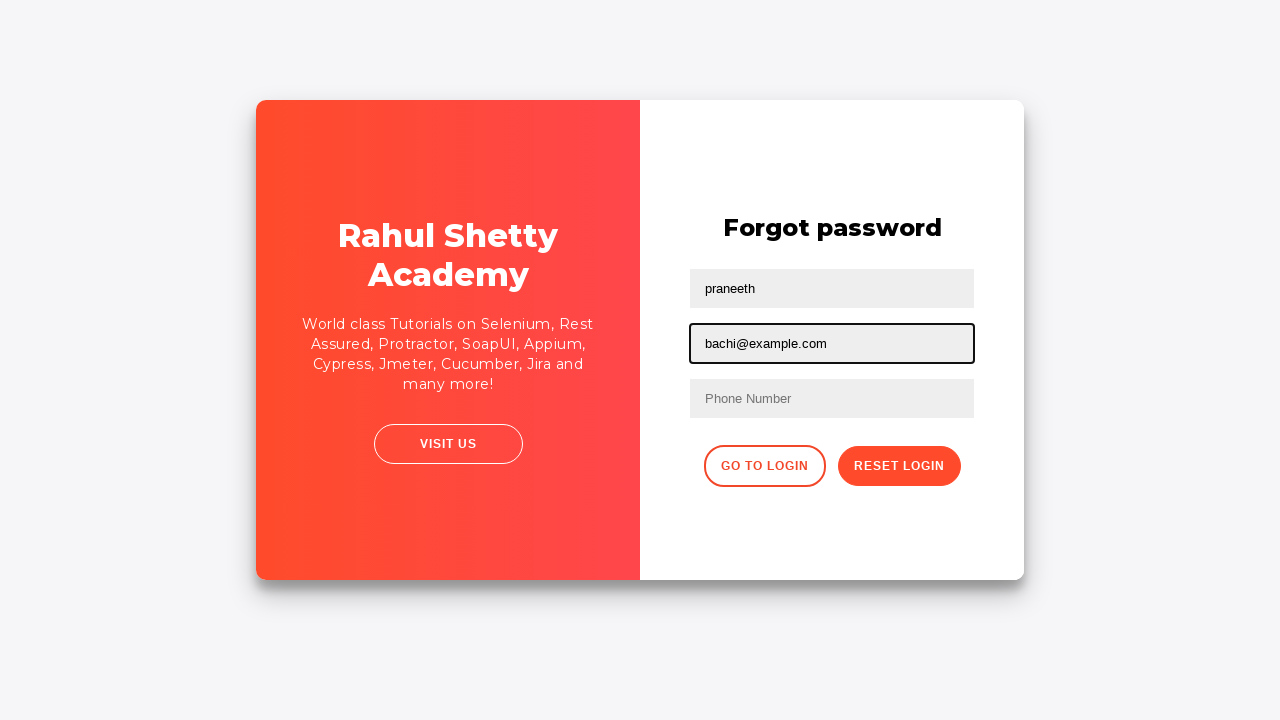

Paragraph text loaded and verified
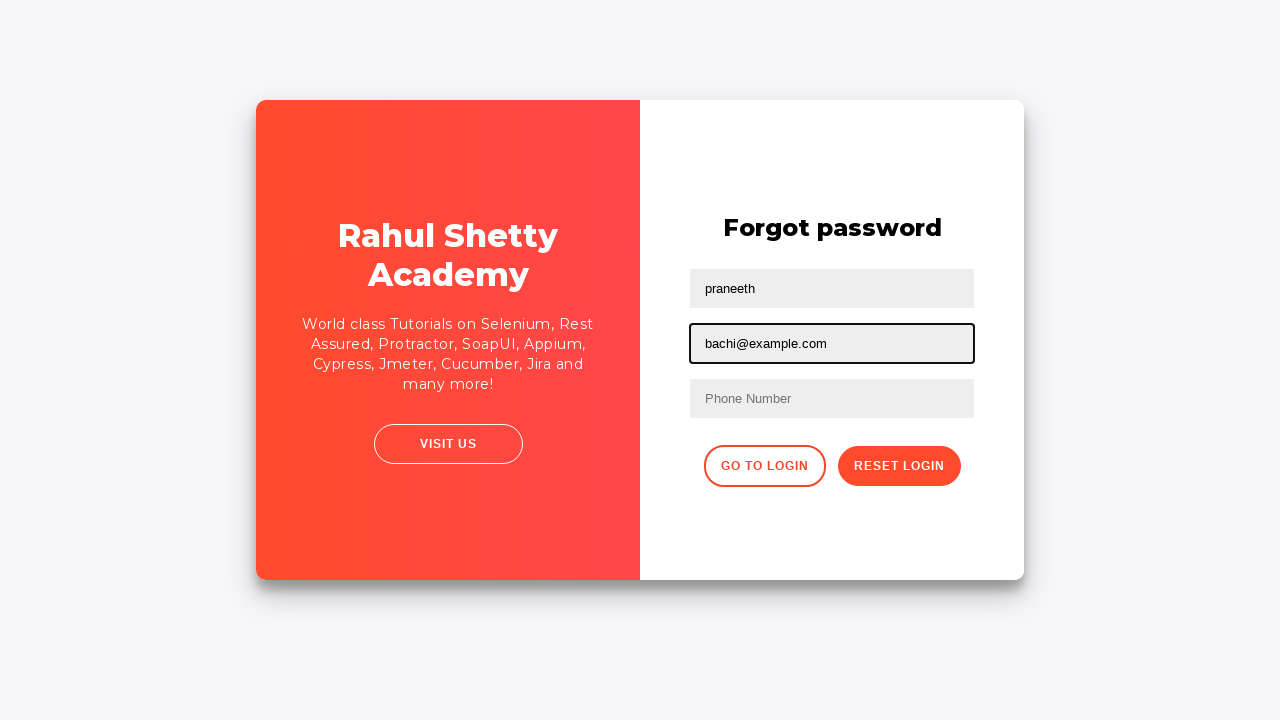

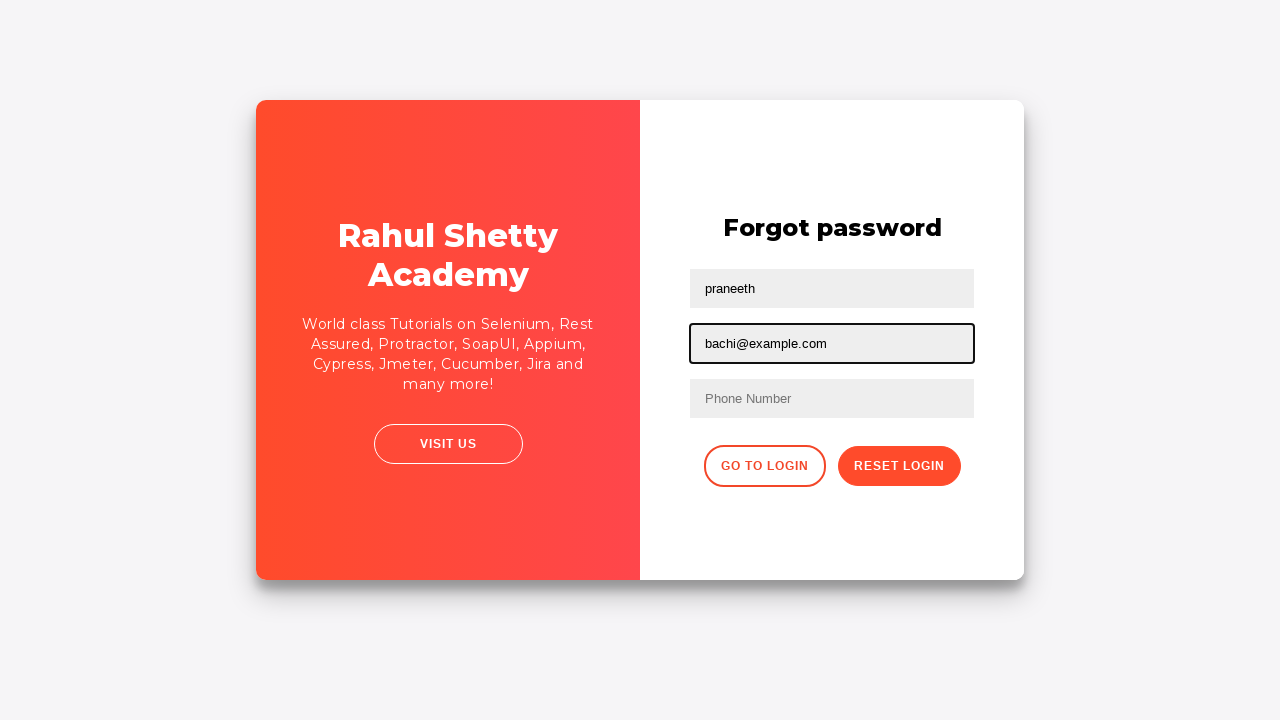